Navigates to a simple form page and clicks the submit button to test basic form submission functionality.

Starting URL: http://suninjuly.github.io/simple_form_find_task.html

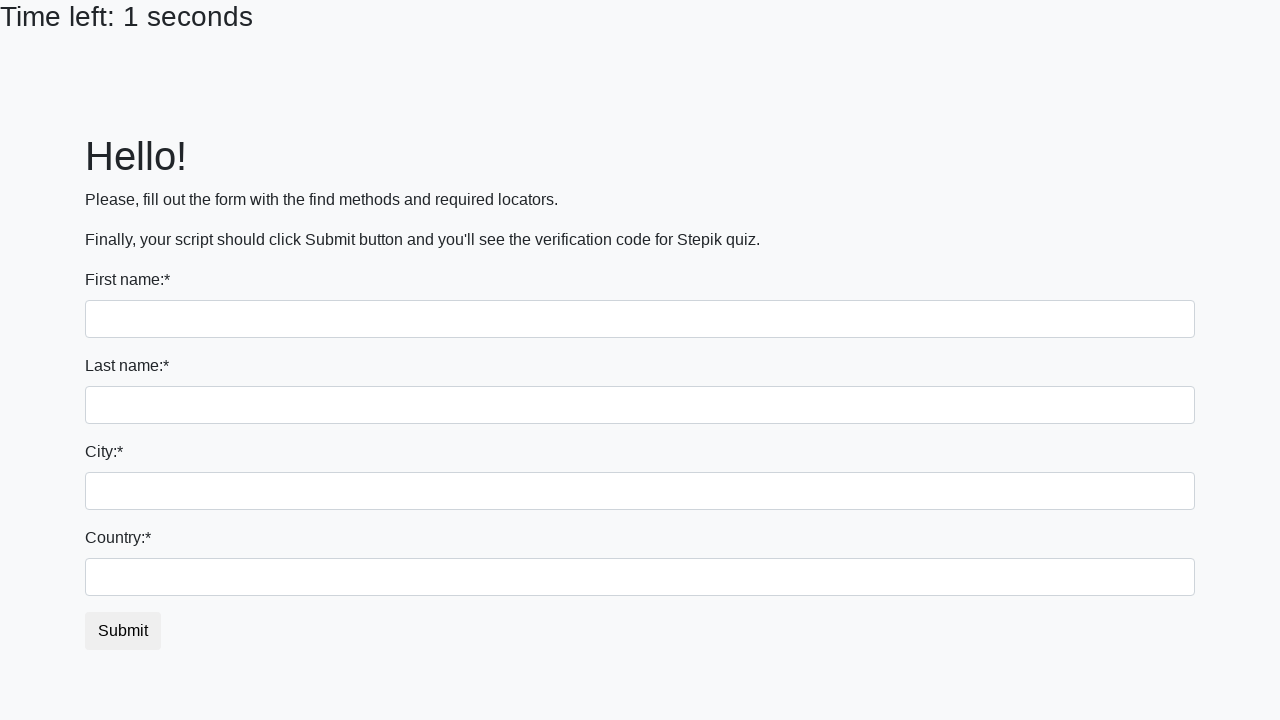

Waited for submit button to be visible
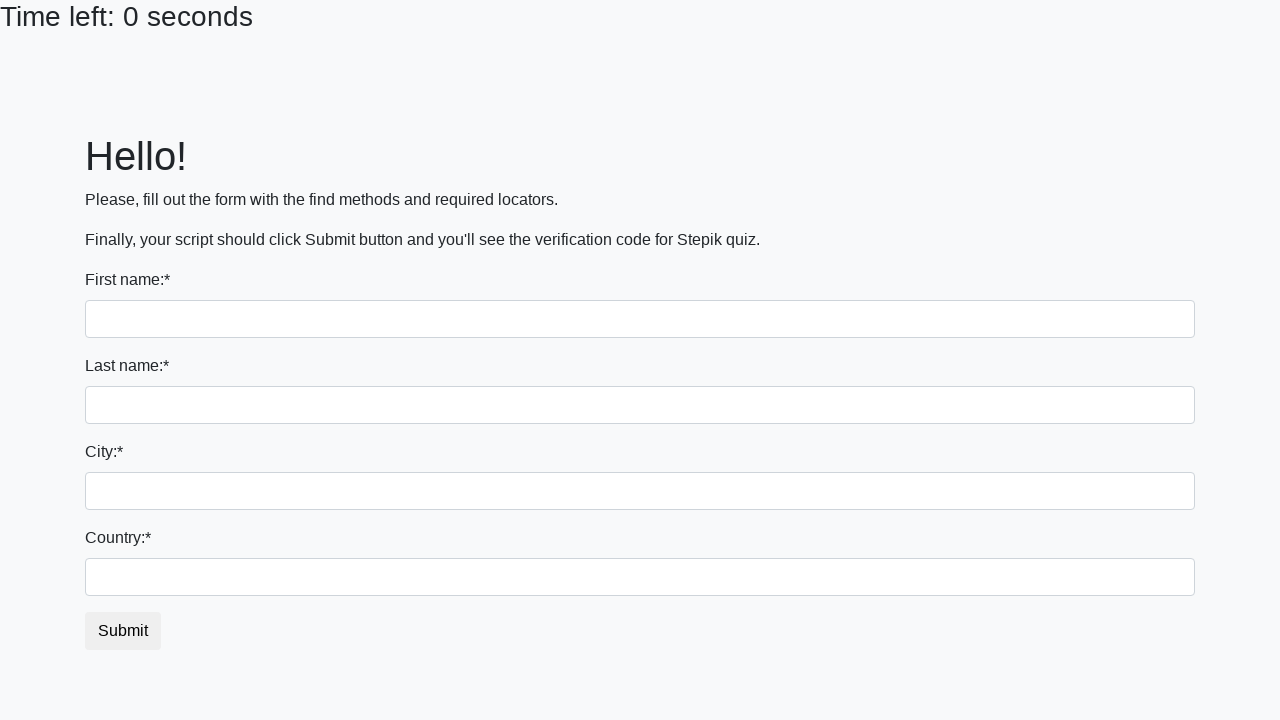

Clicked the submit button to submit the form at (123, 631) on #submit_button
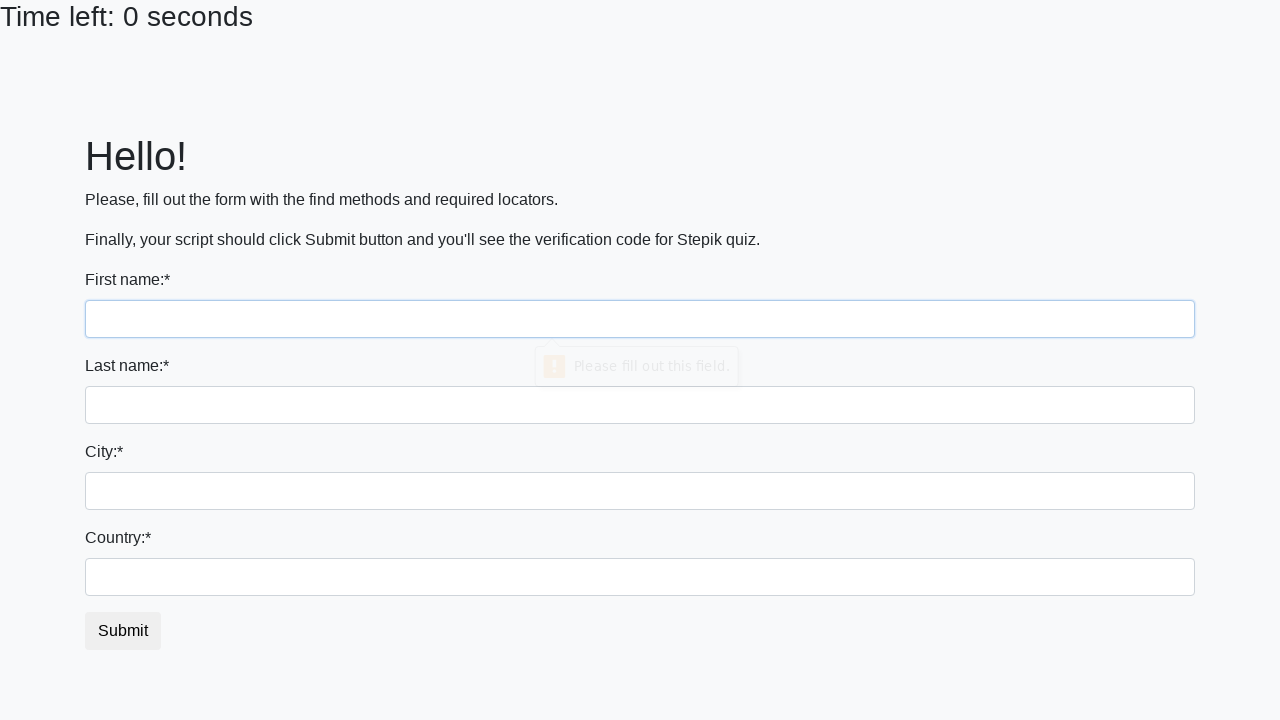

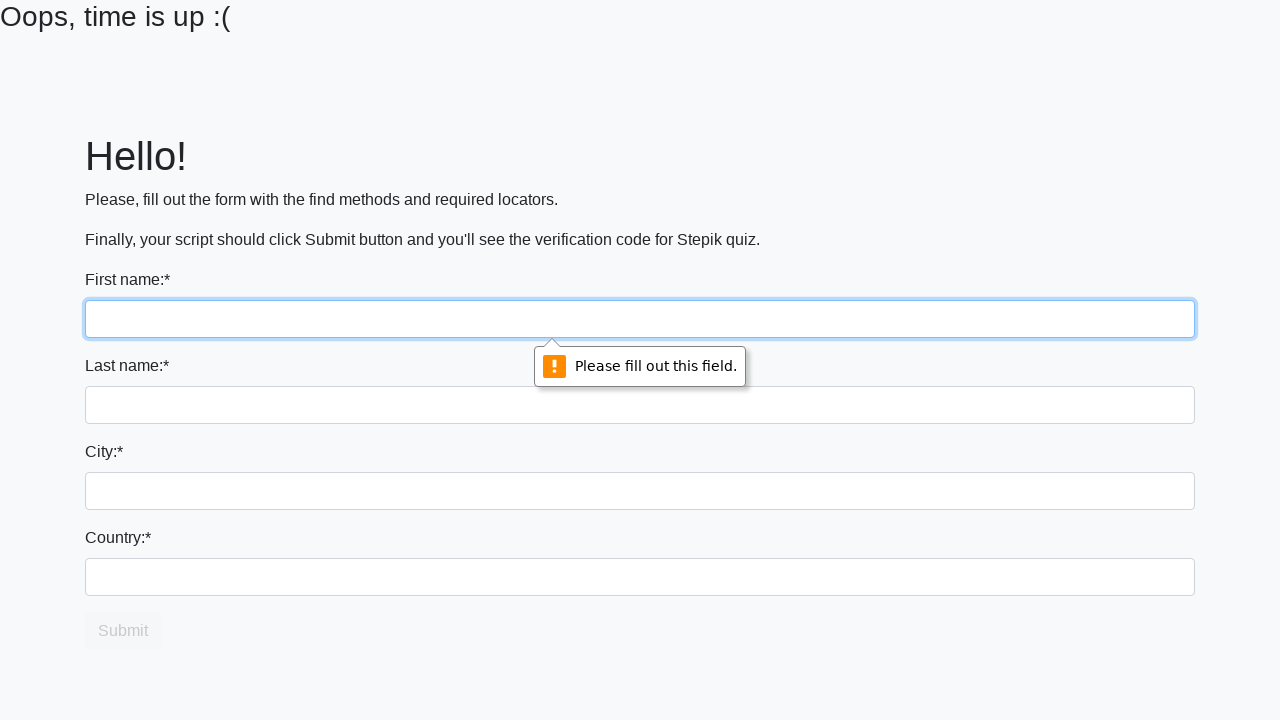